Tests the search functionality on SeleniumBase documentation site by typing a search query, clicking on a search result, and verifying the page title and content contain the expected text.

Starting URL: https://seleniumbase.io/help_docs/install/

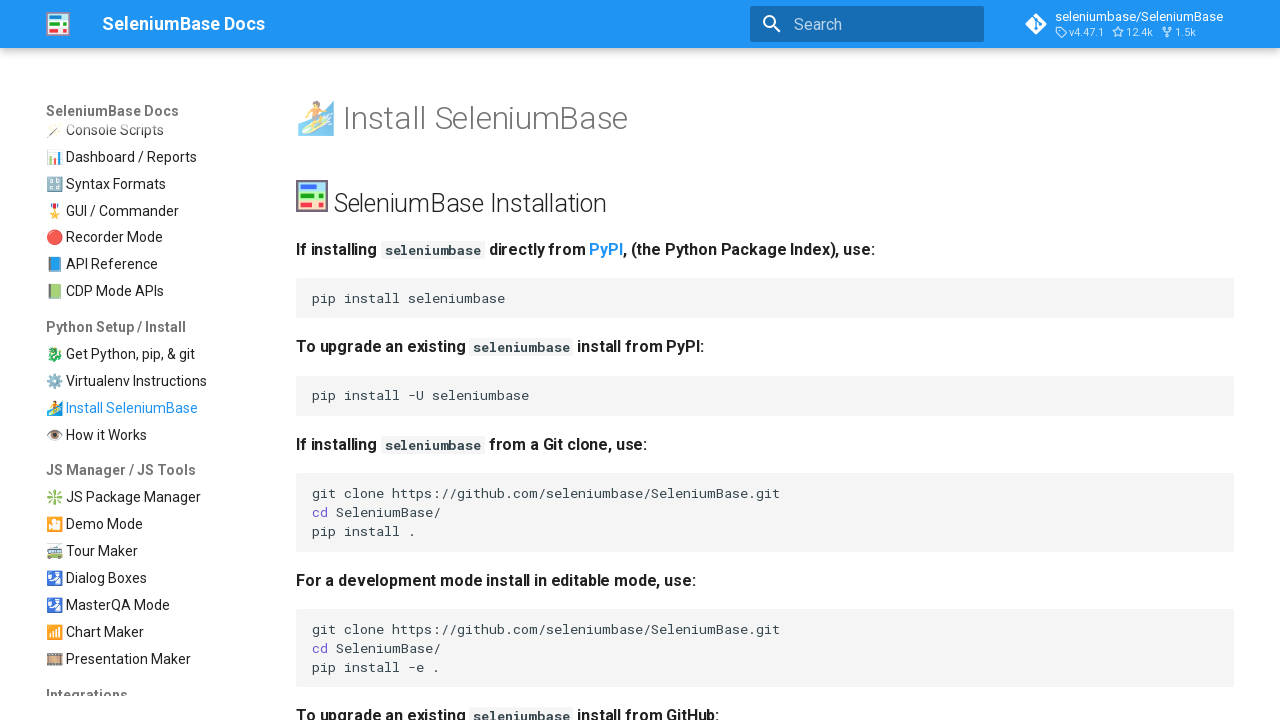

Filled search input with 'List of Features' on input[aria-label="Search"]
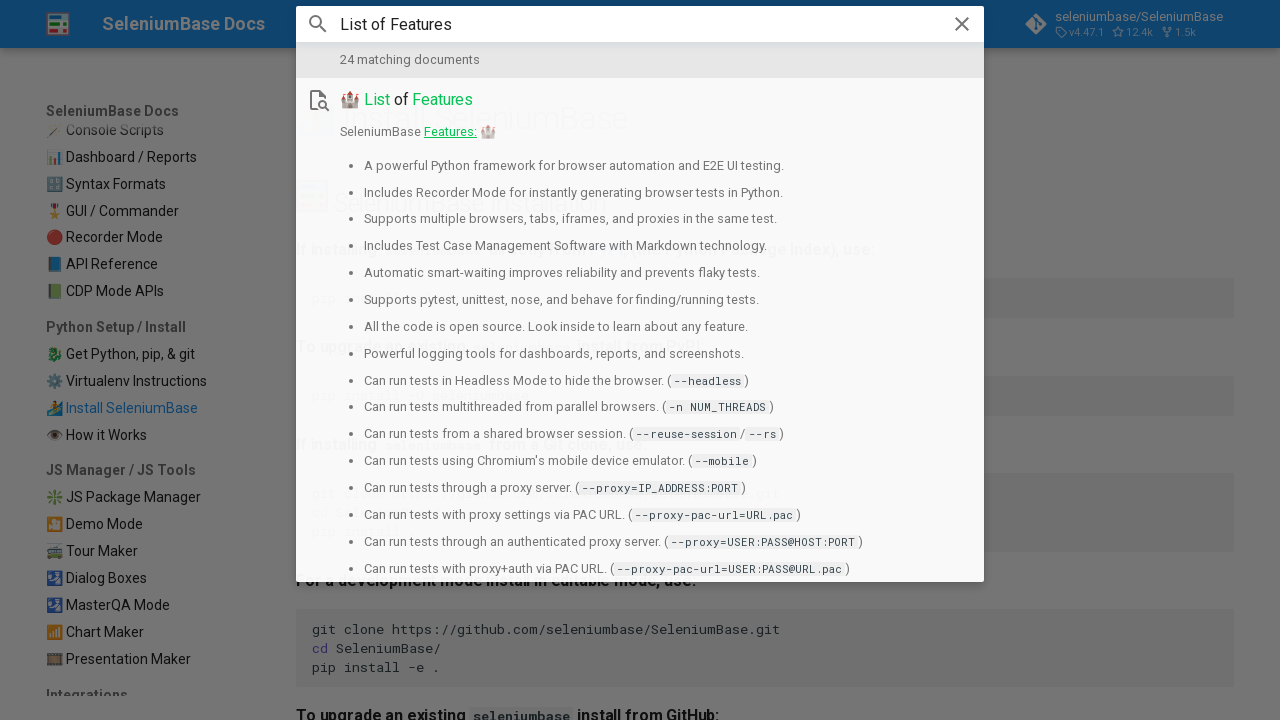

Clicked on search result from navigation at (377, 100) on nav h1 mark
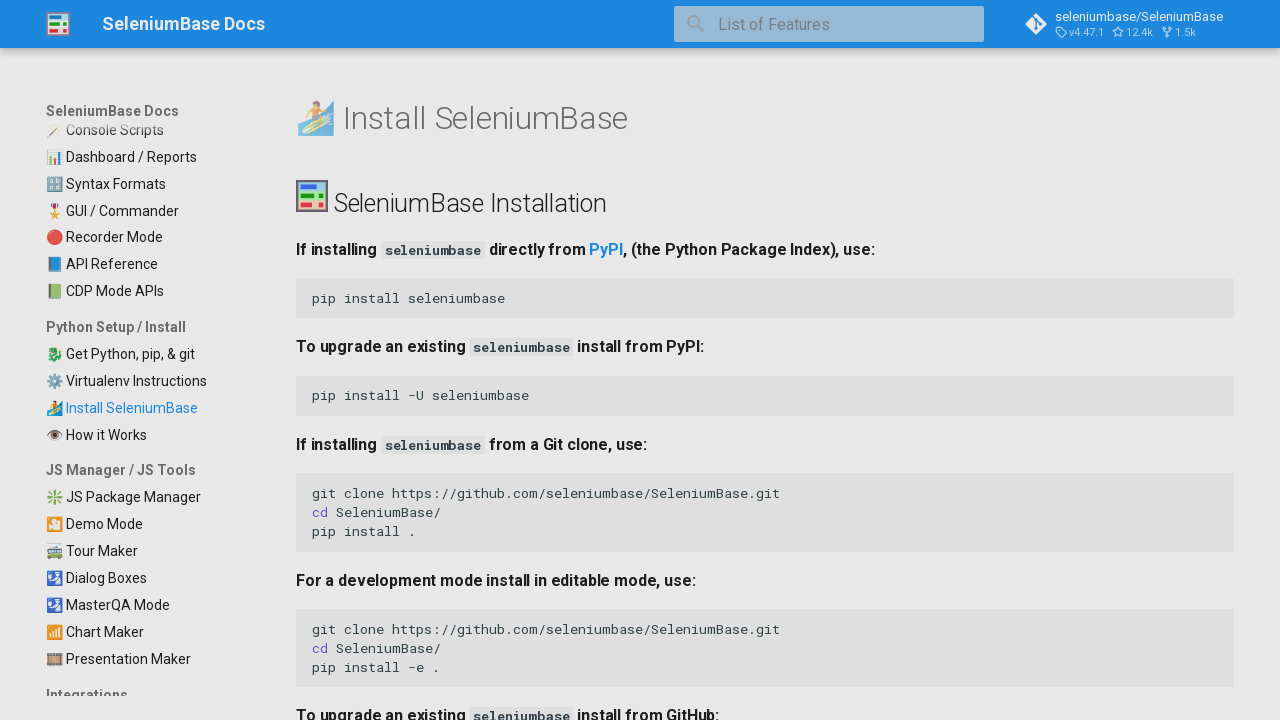

Verified page title contains 'List of Features'
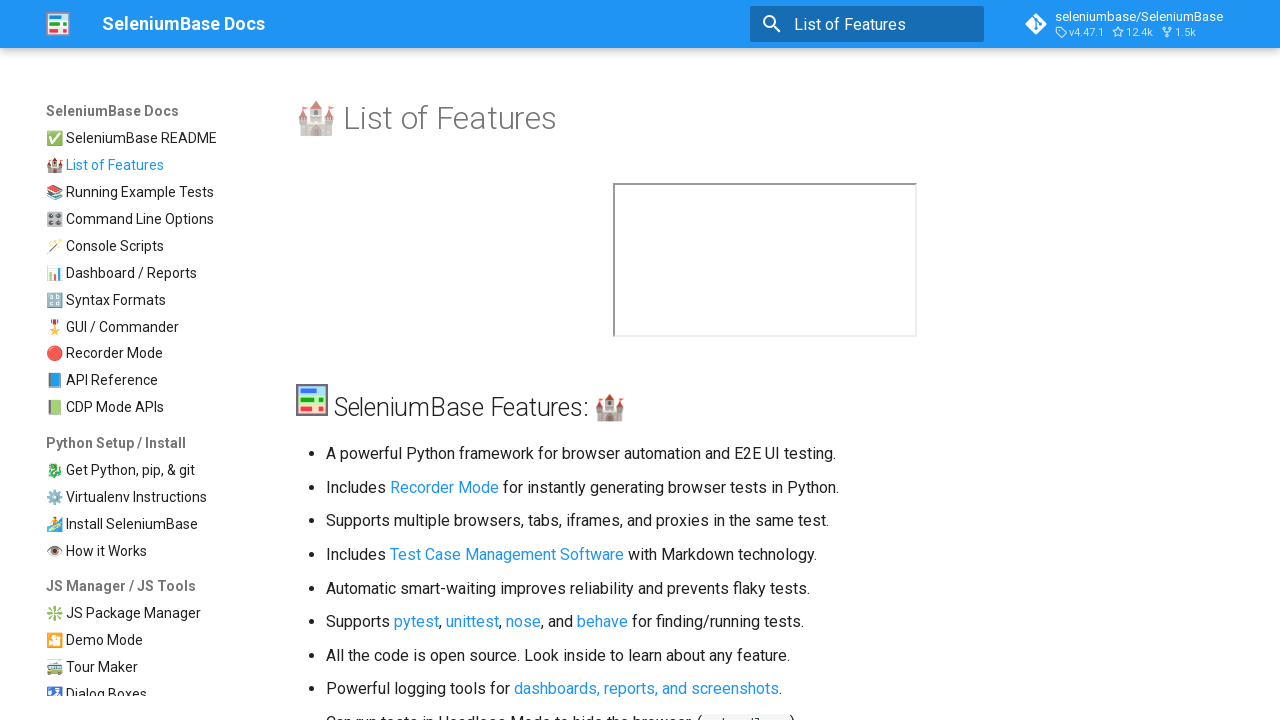

Waited for main content area to load
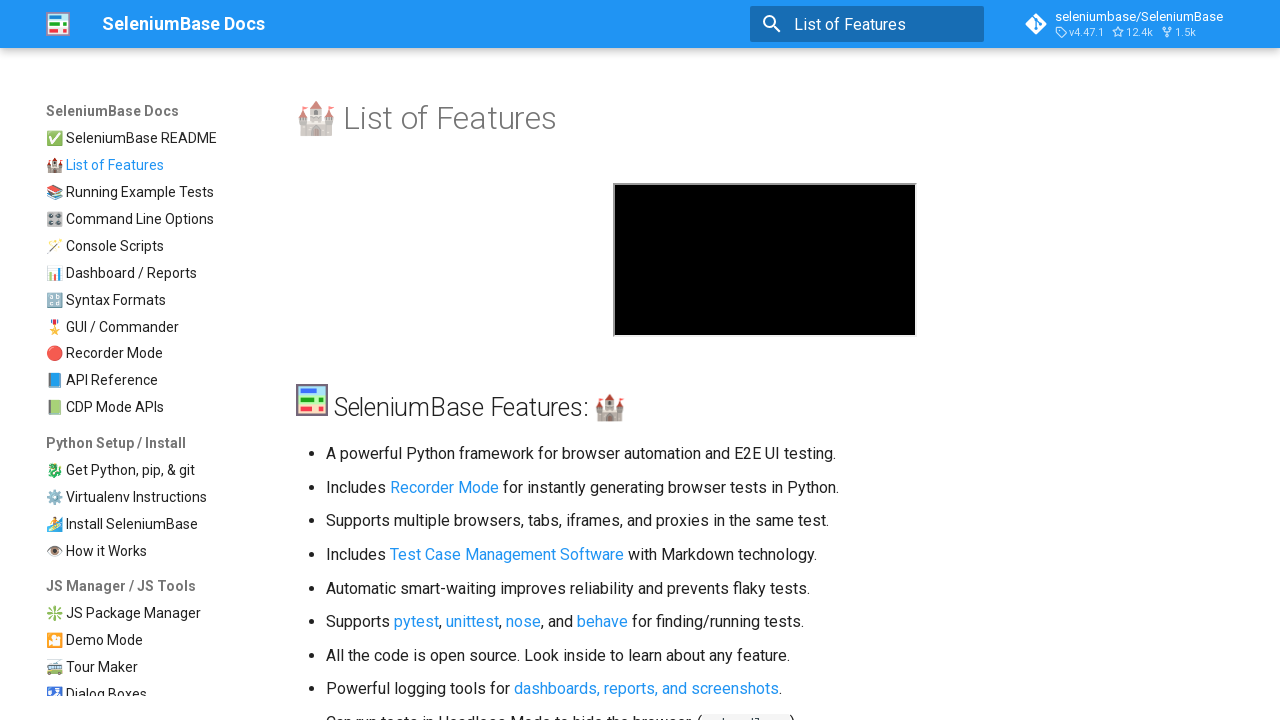

Verified content contains 'List of Features'
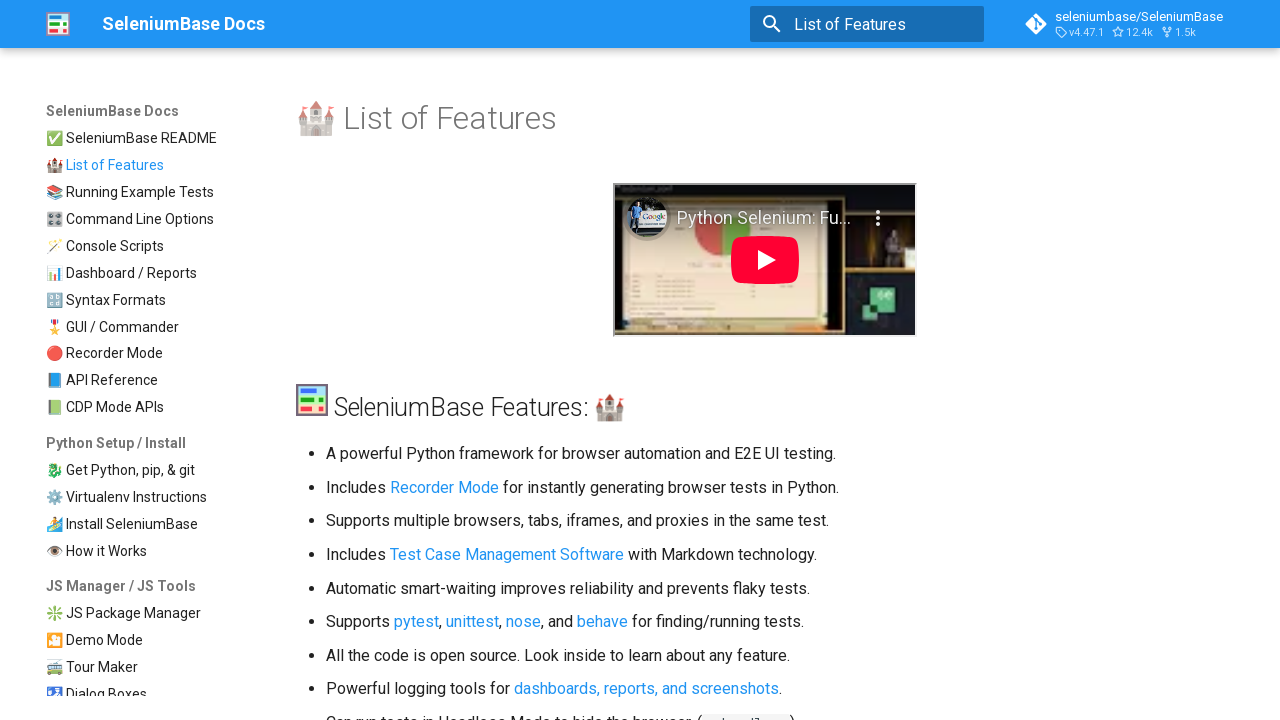

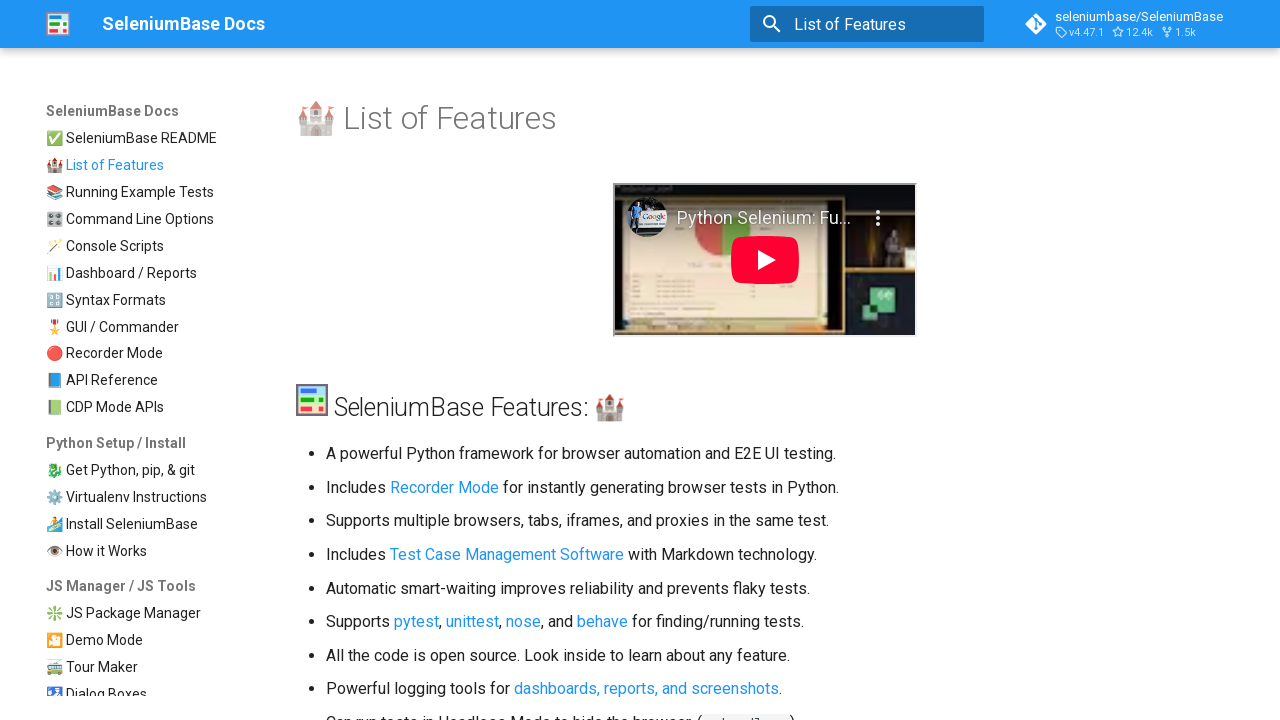